Navigates to the Rahul Shetty Academy Automation Practice page and verifies that footer links are present on the page

Starting URL: https://rahulshettyacademy.com/AutomationPractice/

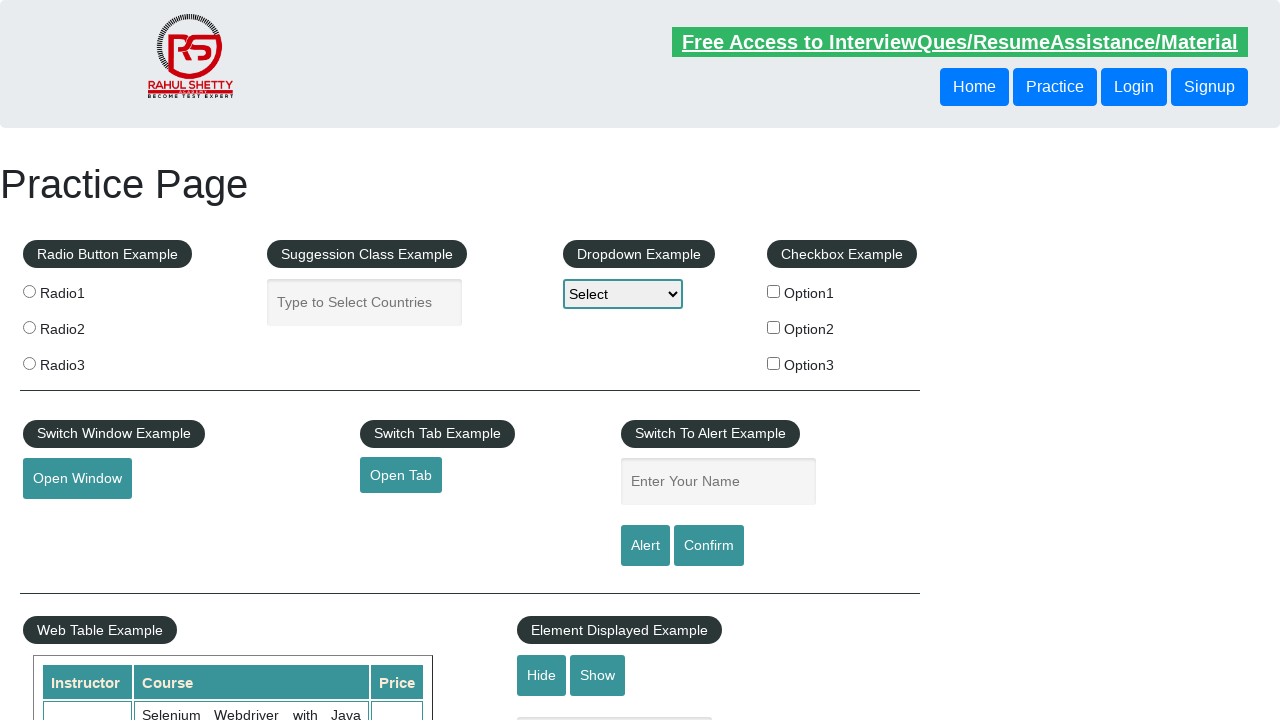

Navigated to Rahul Shetty Academy Automation Practice page
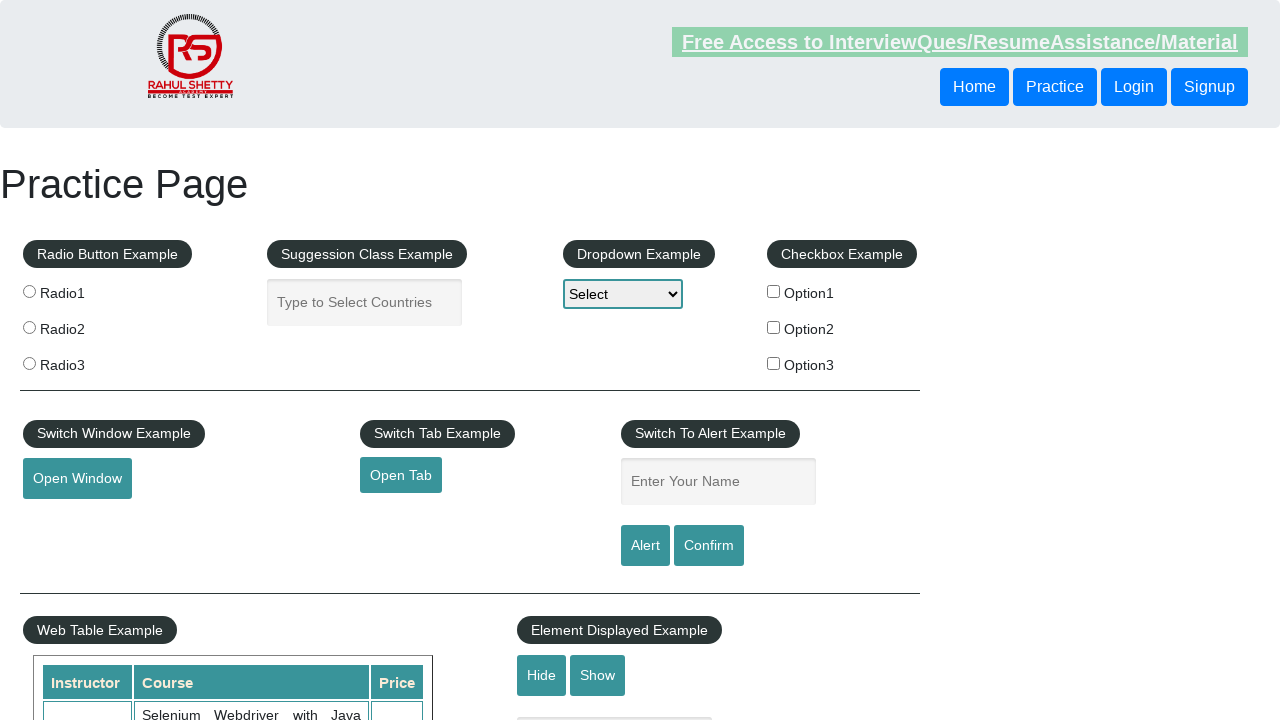

Footer links selector became available
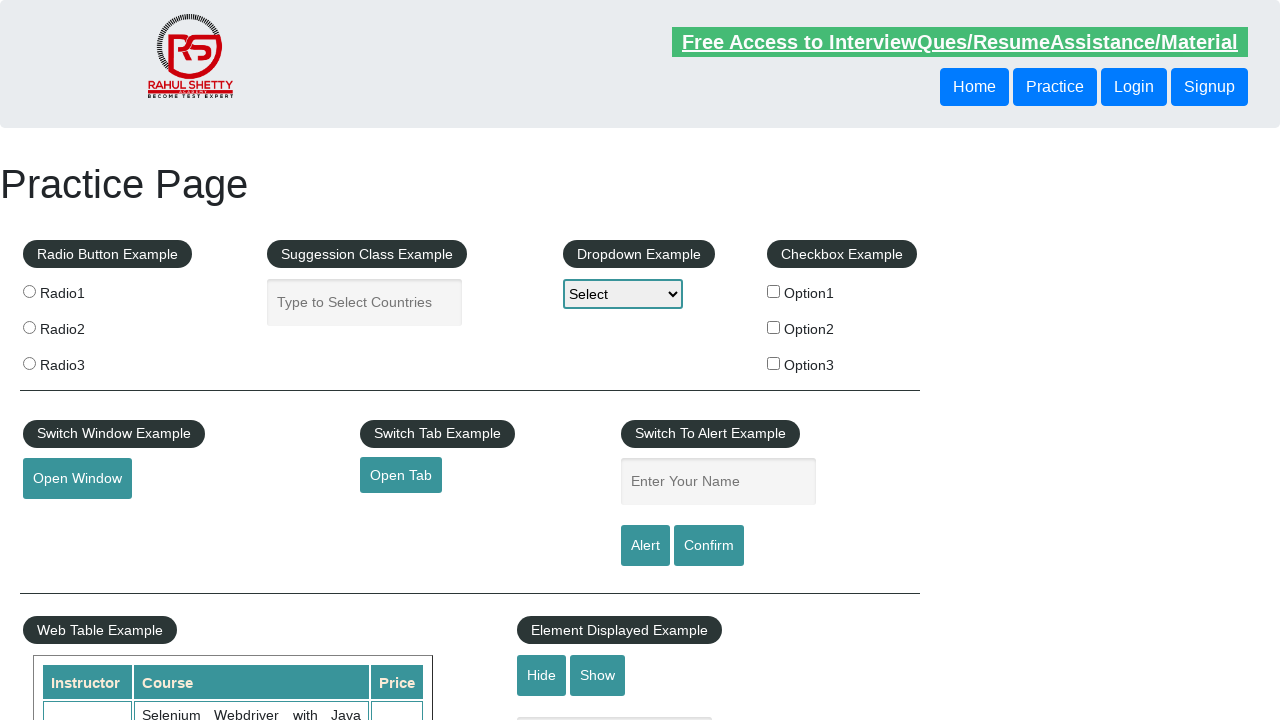

Located footer links on the page
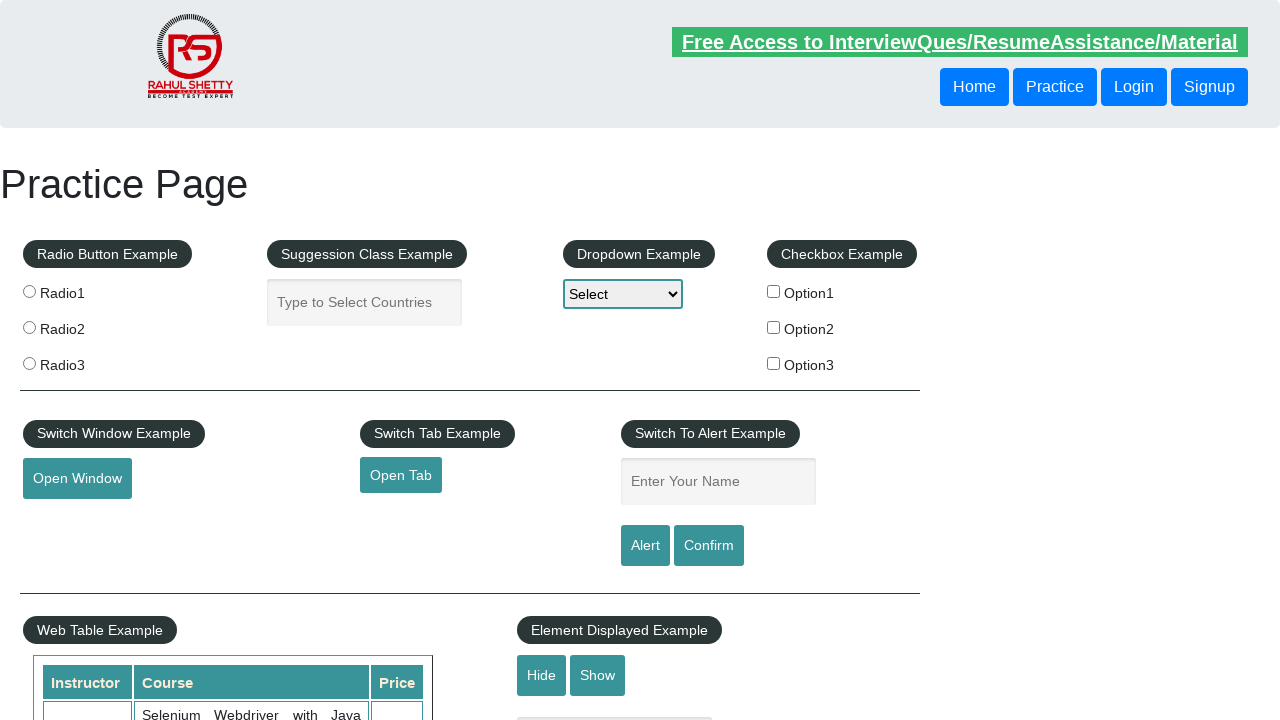

Verified that footer links are present on the page
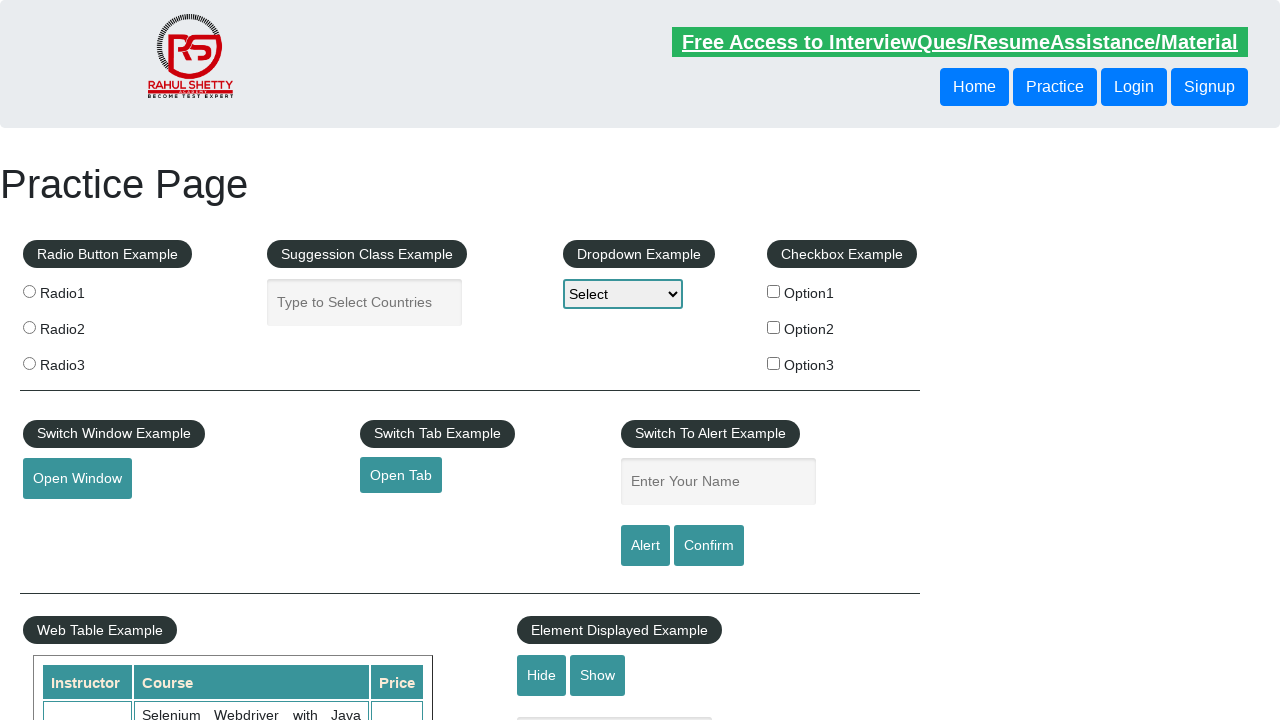

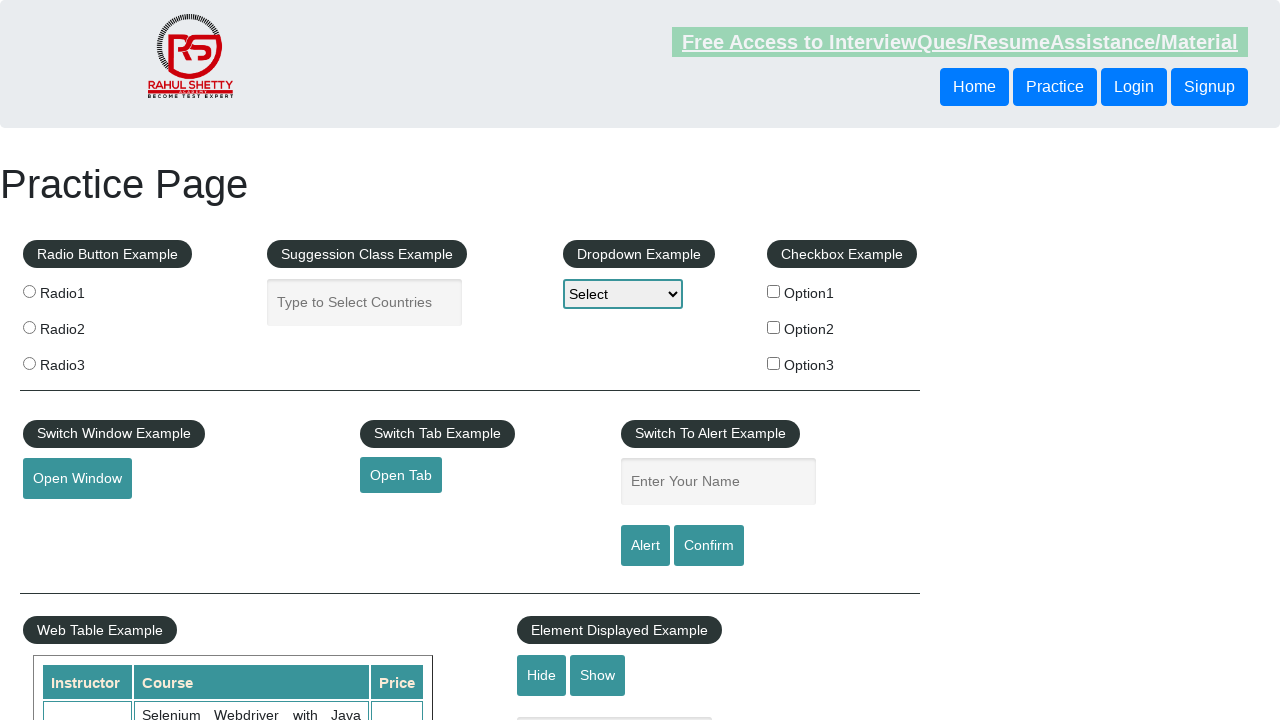